Tests horizontal scrolling functionality by scrolling left and then right on a dashboard page using JavaScript execution

Starting URL: https://dashboards.handmadeinteractive.com/jasonlove/

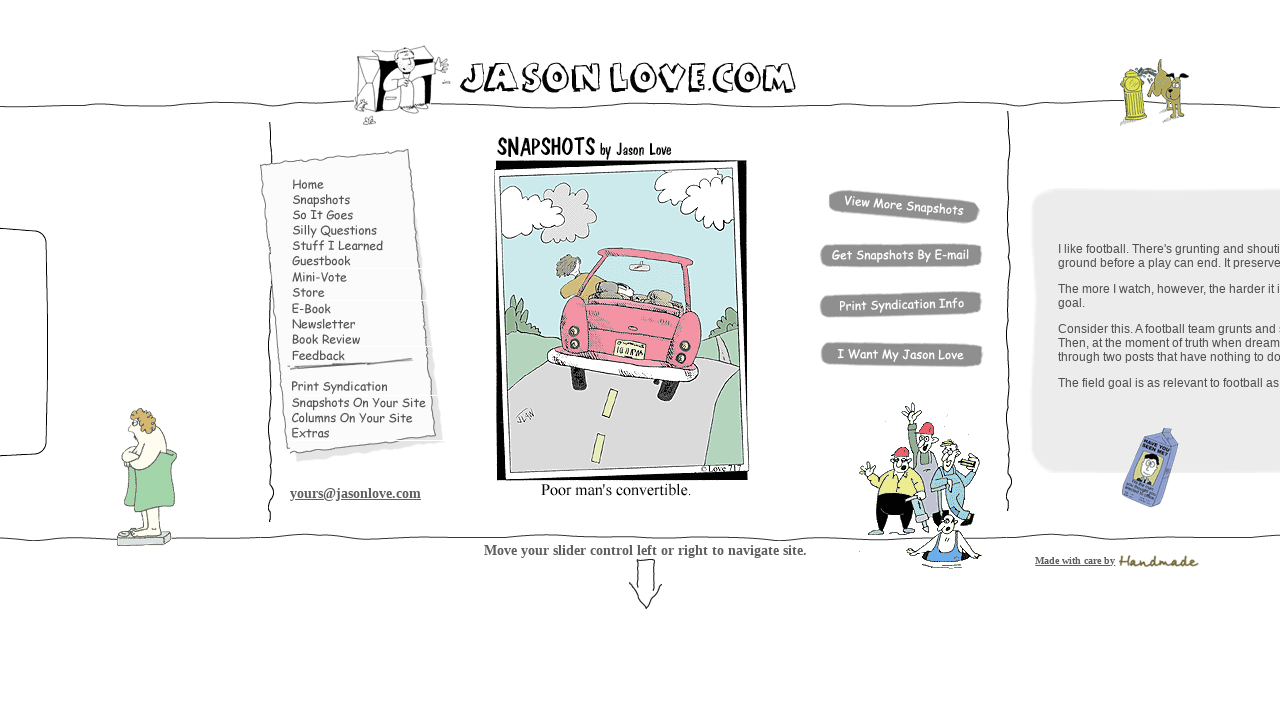

Scrolled left by 5000 pixels on dashboard
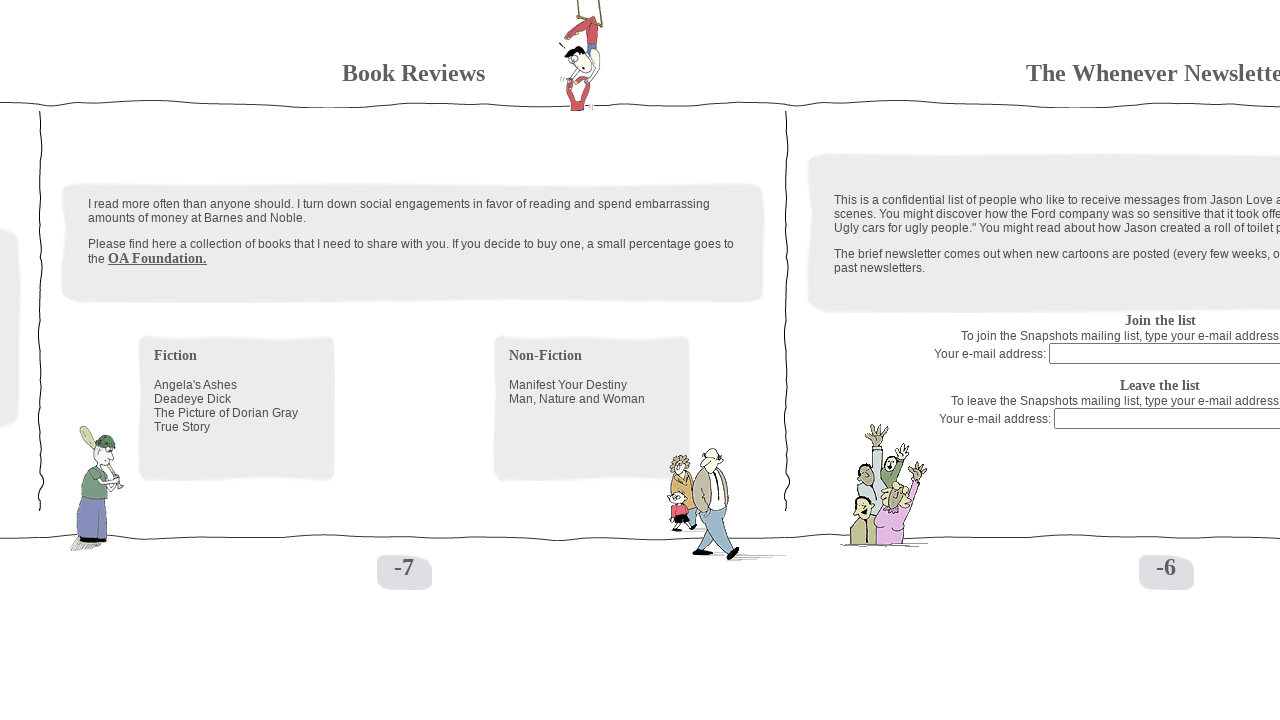

Waited 2 seconds for left scroll to complete
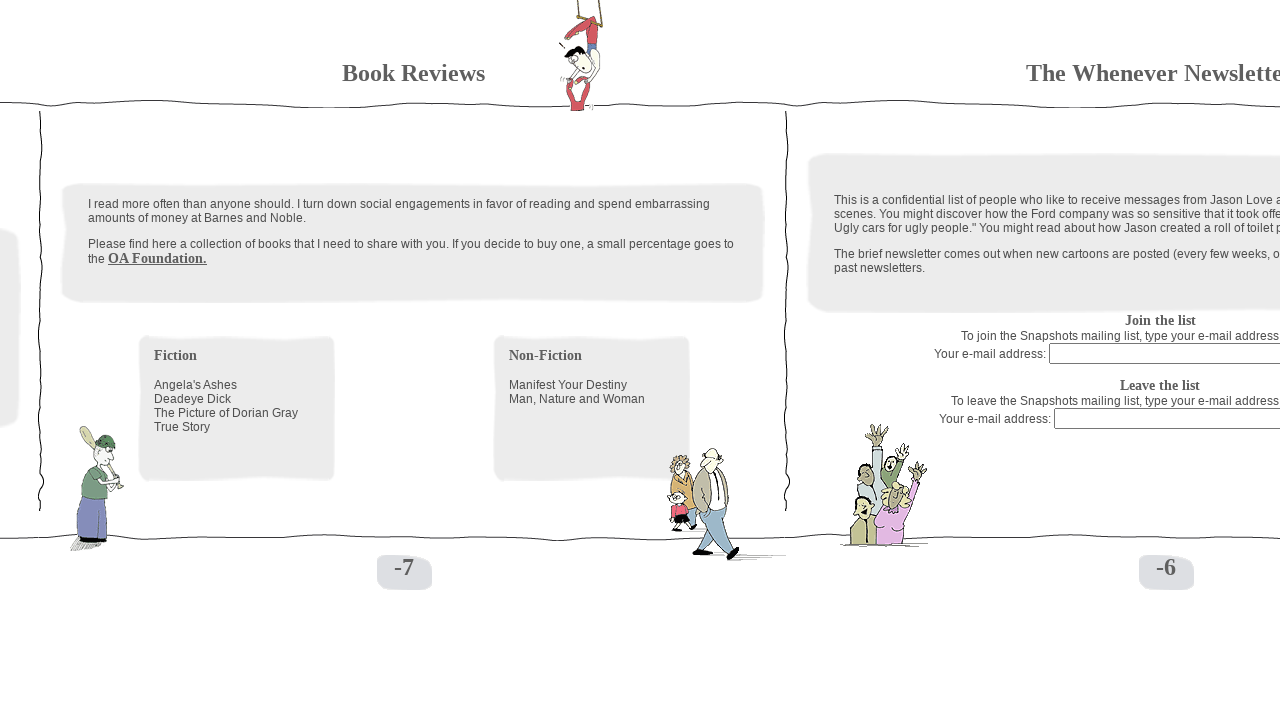

Scrolled right by 5000 pixels on dashboard
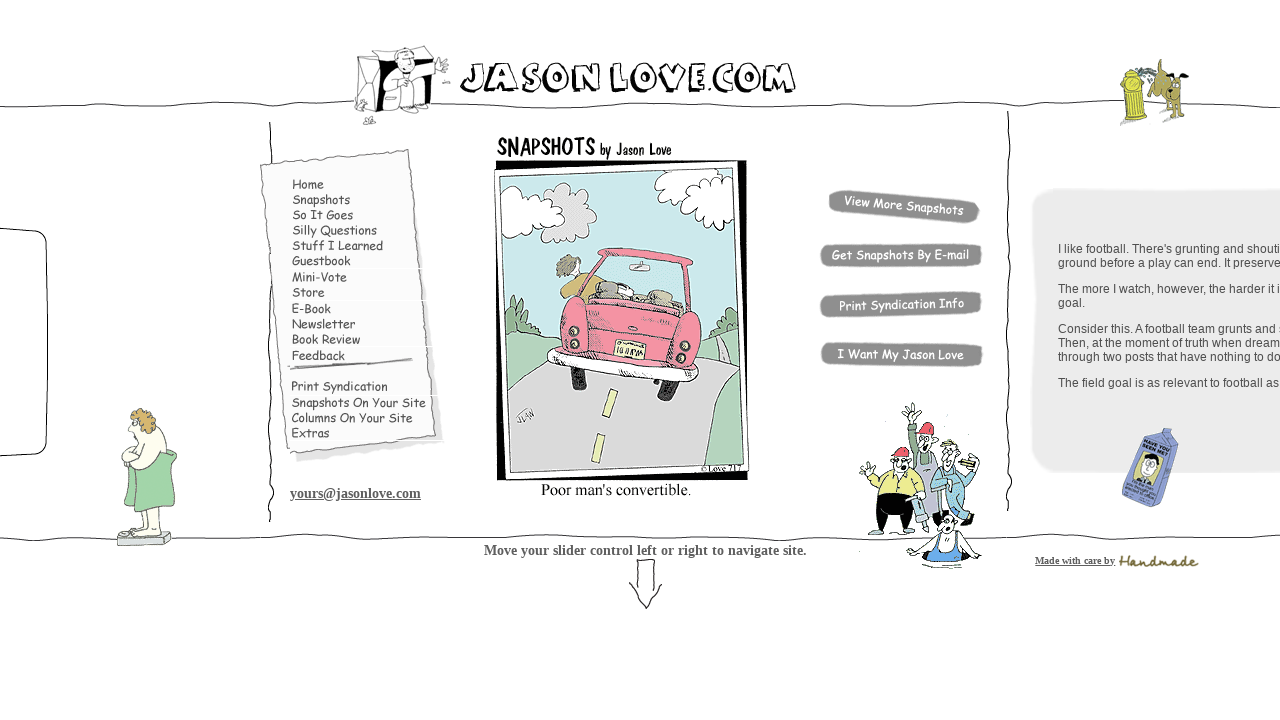

Waited 2 seconds for right scroll to complete
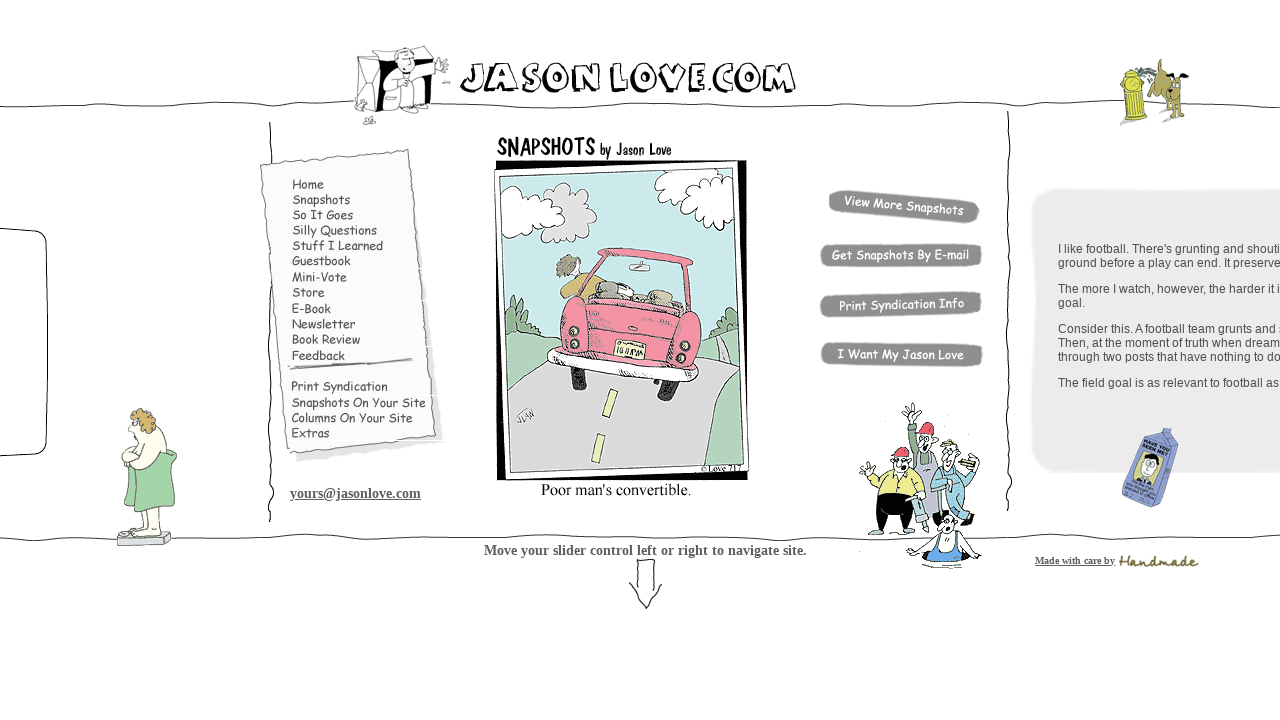

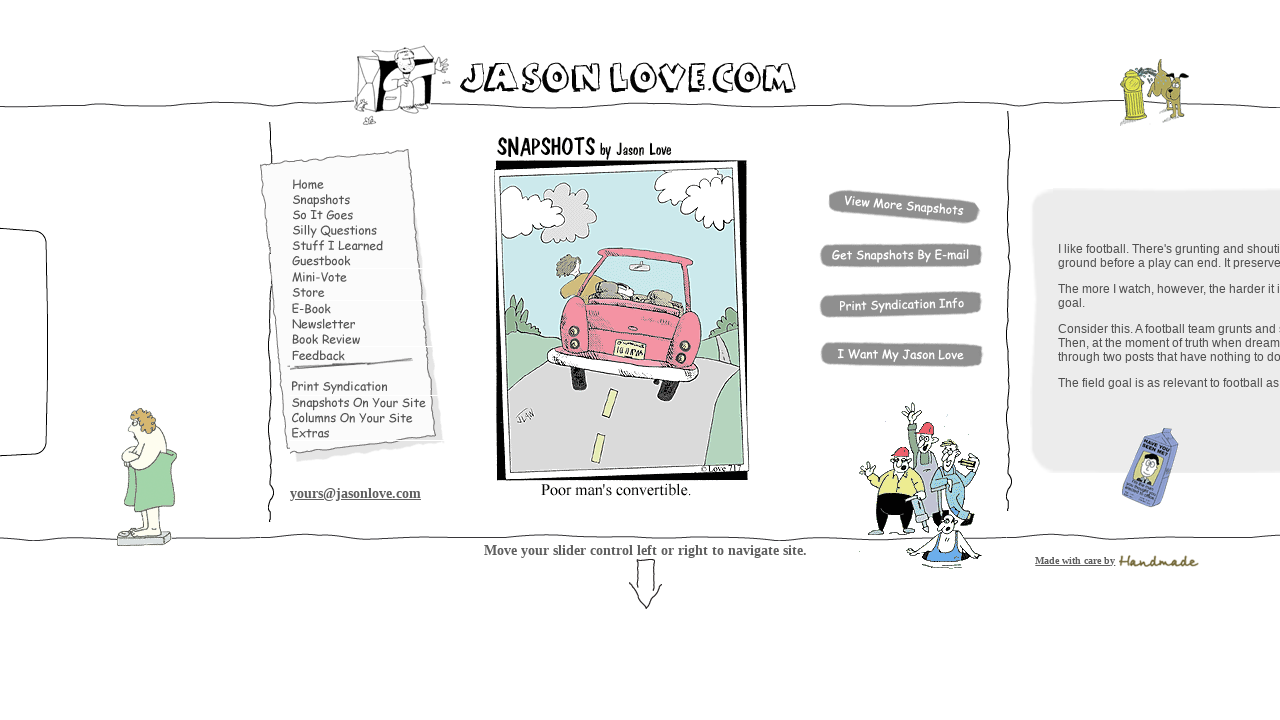